Tests that a todo item is removed when an empty text string is entered during edit

Starting URL: https://demo.playwright.dev/todomvc

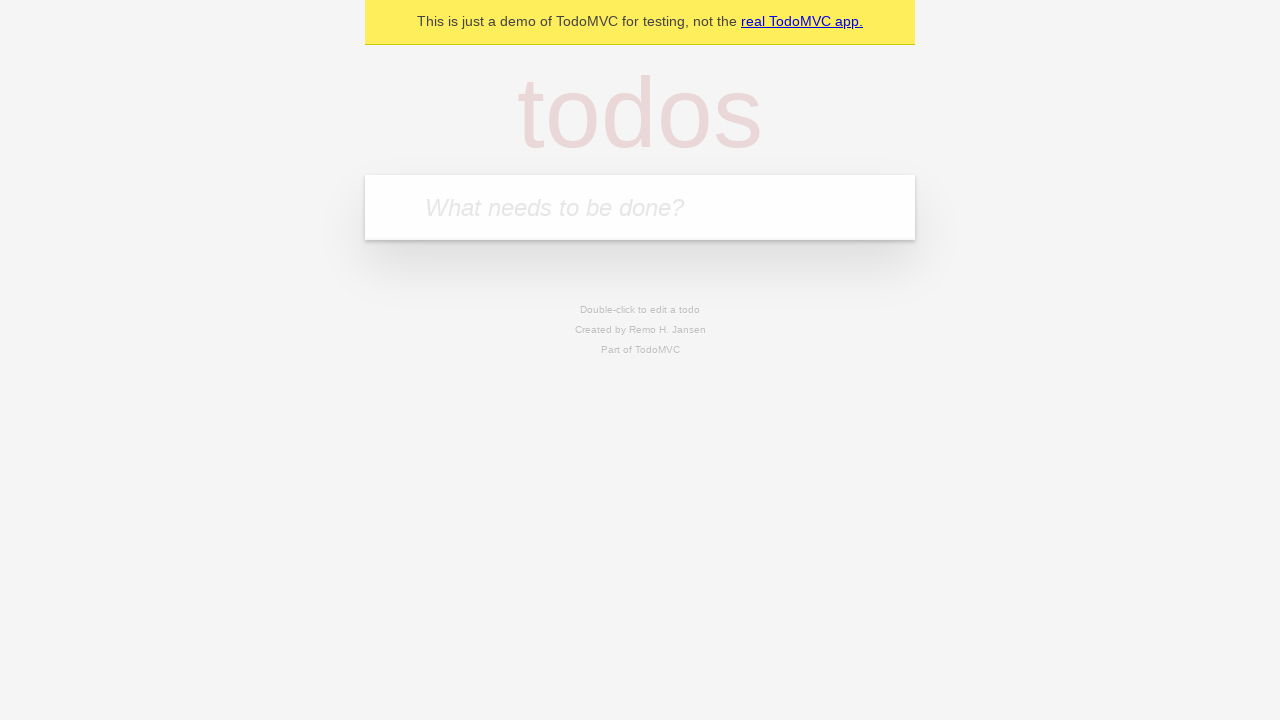

Filled todo input with 'buy some cheese' on internal:attr=[placeholder="What needs to be done?"i]
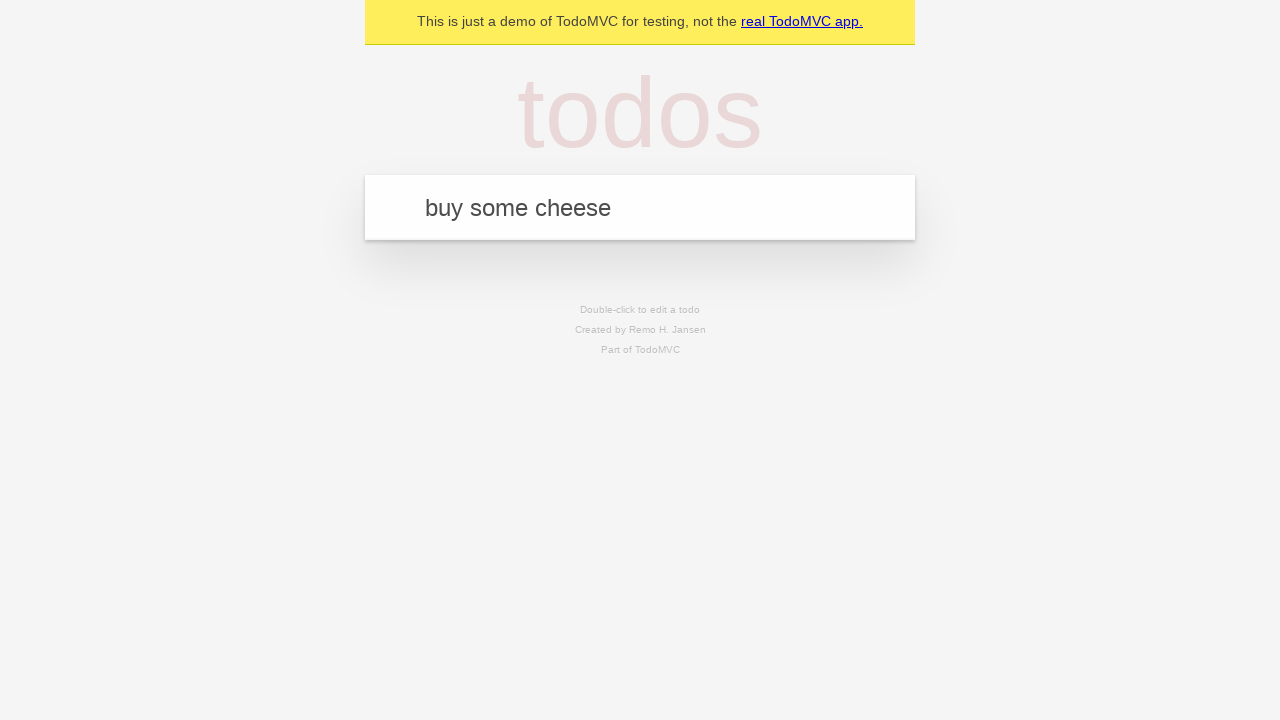

Pressed Enter to create first todo on internal:attr=[placeholder="What needs to be done?"i]
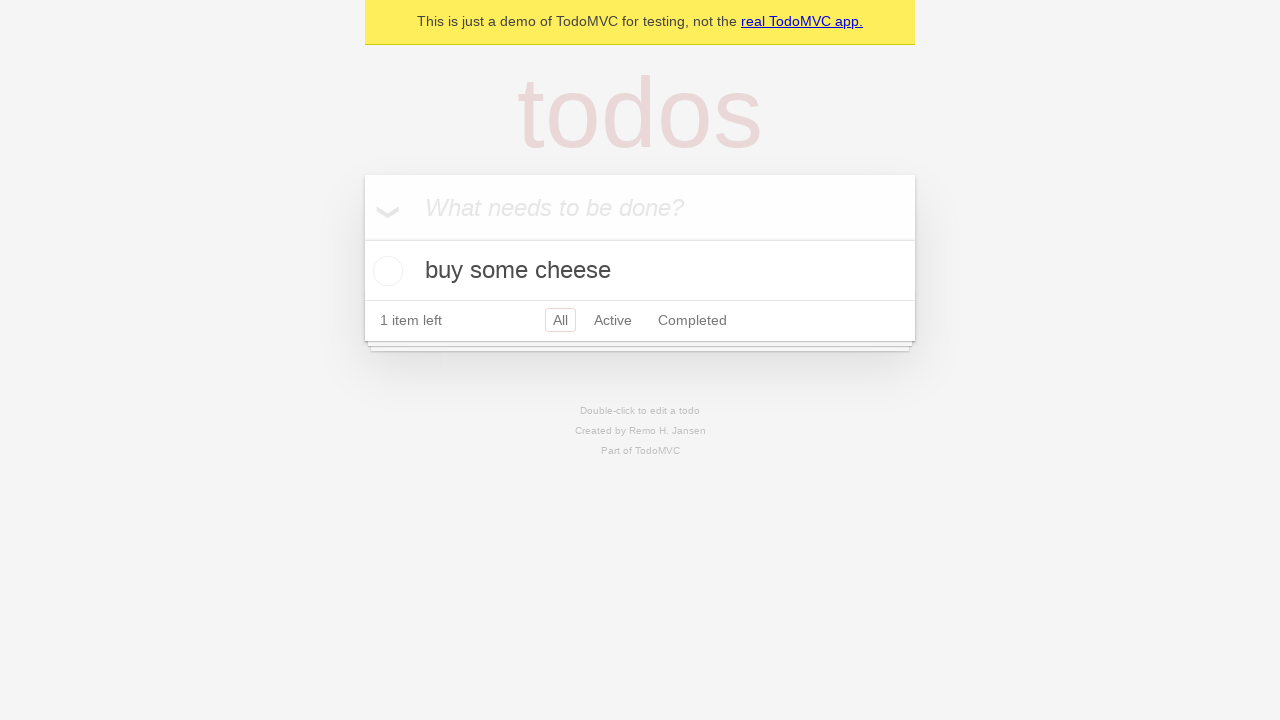

Filled todo input with 'feed the cat' on internal:attr=[placeholder="What needs to be done?"i]
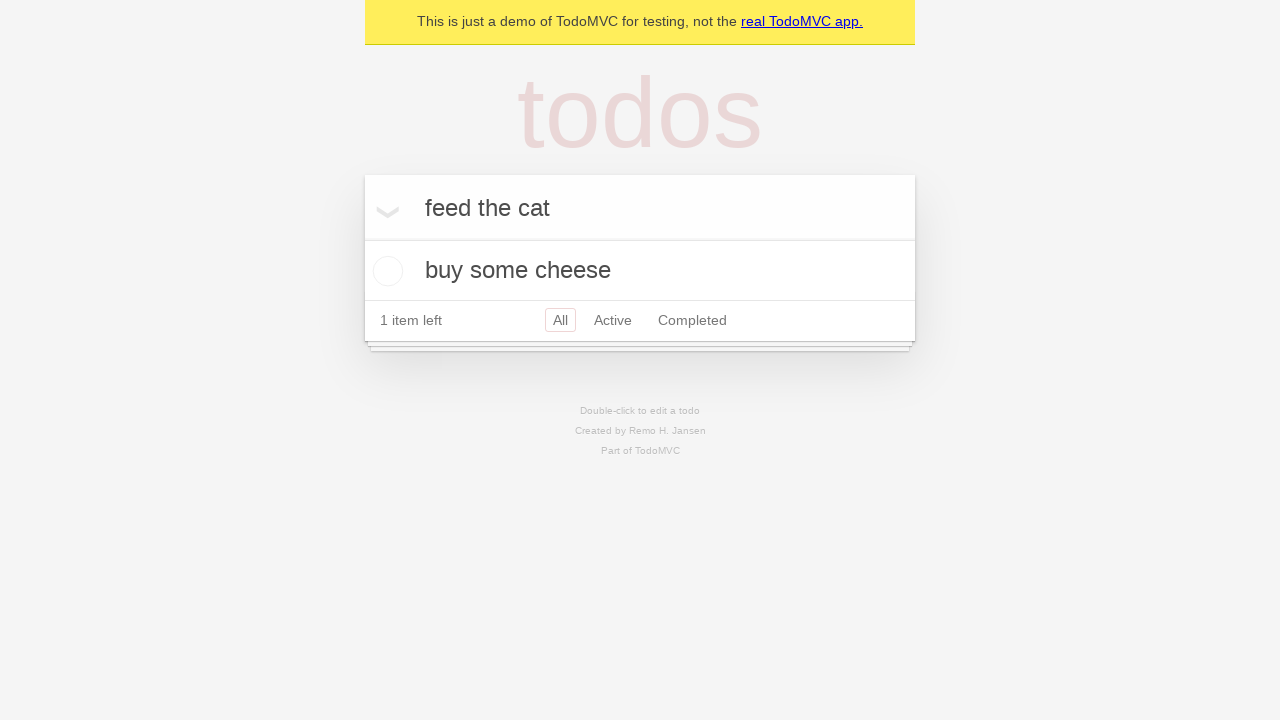

Pressed Enter to create second todo on internal:attr=[placeholder="What needs to be done?"i]
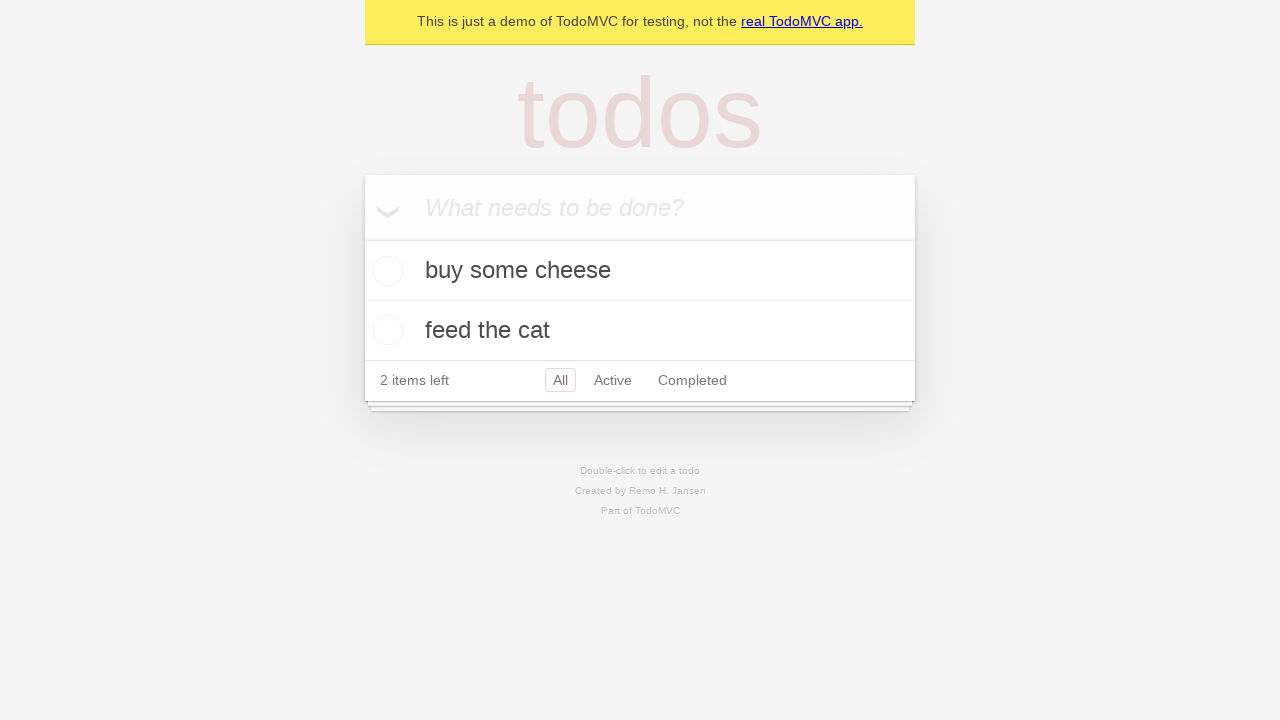

Filled todo input with 'book a doctors appointment' on internal:attr=[placeholder="What needs to be done?"i]
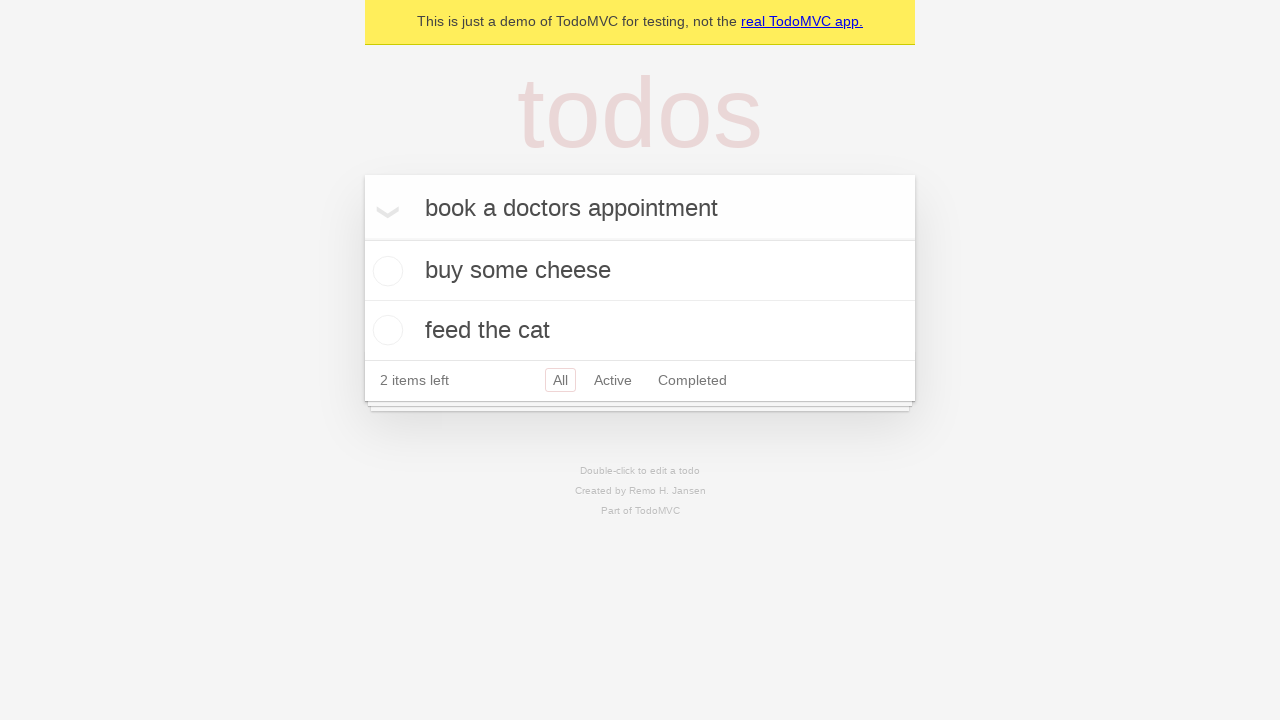

Pressed Enter to create third todo on internal:attr=[placeholder="What needs to be done?"i]
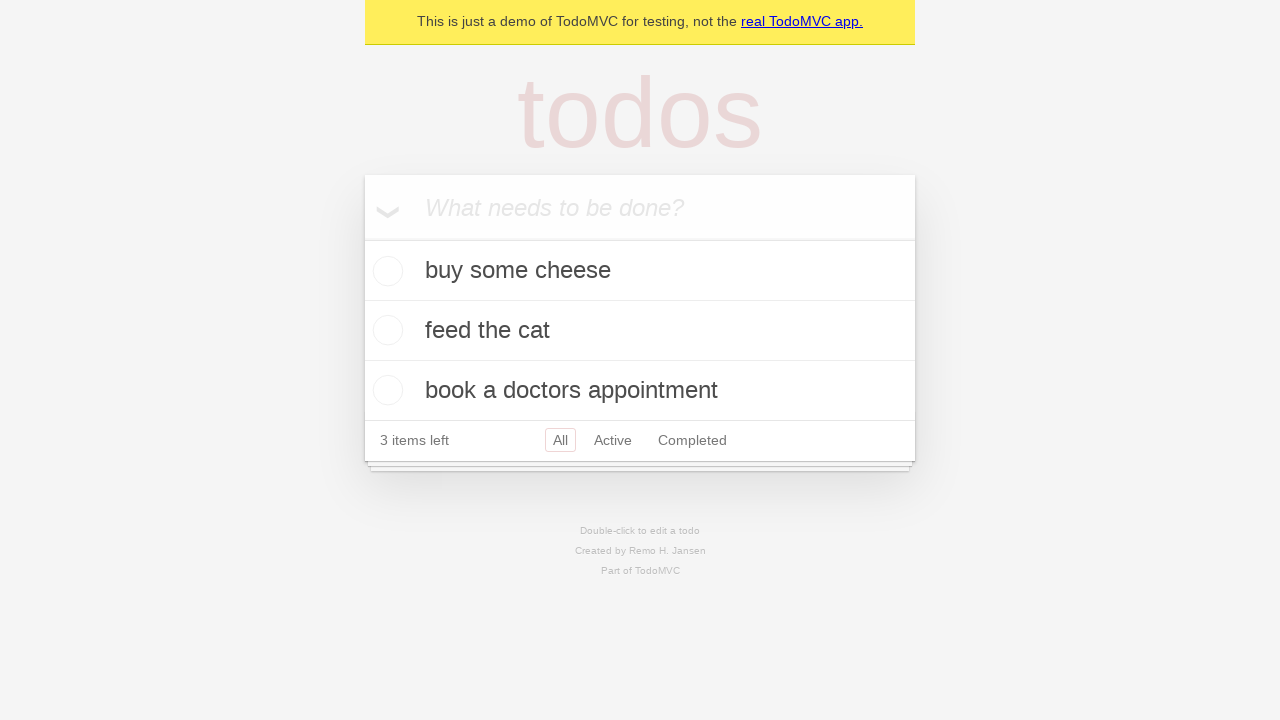

Double-clicked second todo item to enter edit mode at (640, 331) on internal:testid=[data-testid="todo-item"s] >> nth=1
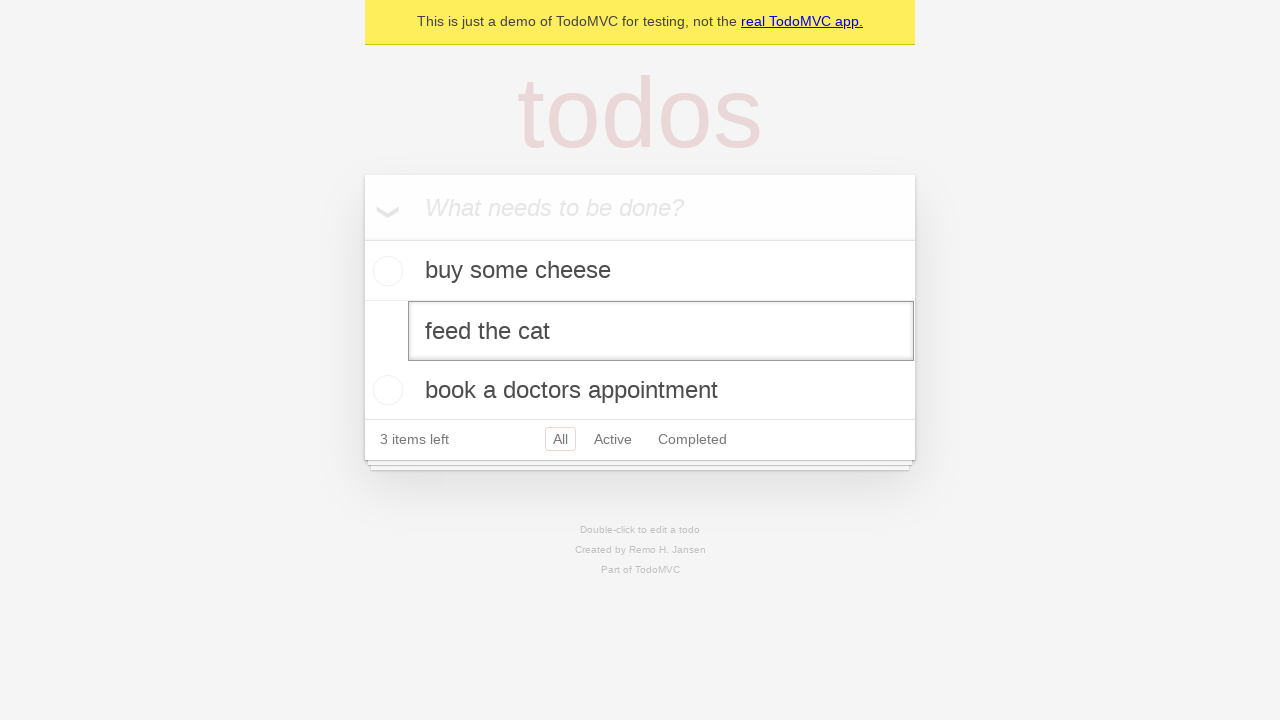

Cleared the edit textbox, entering empty string on internal:testid=[data-testid="todo-item"s] >> nth=1 >> internal:role=textbox[nam
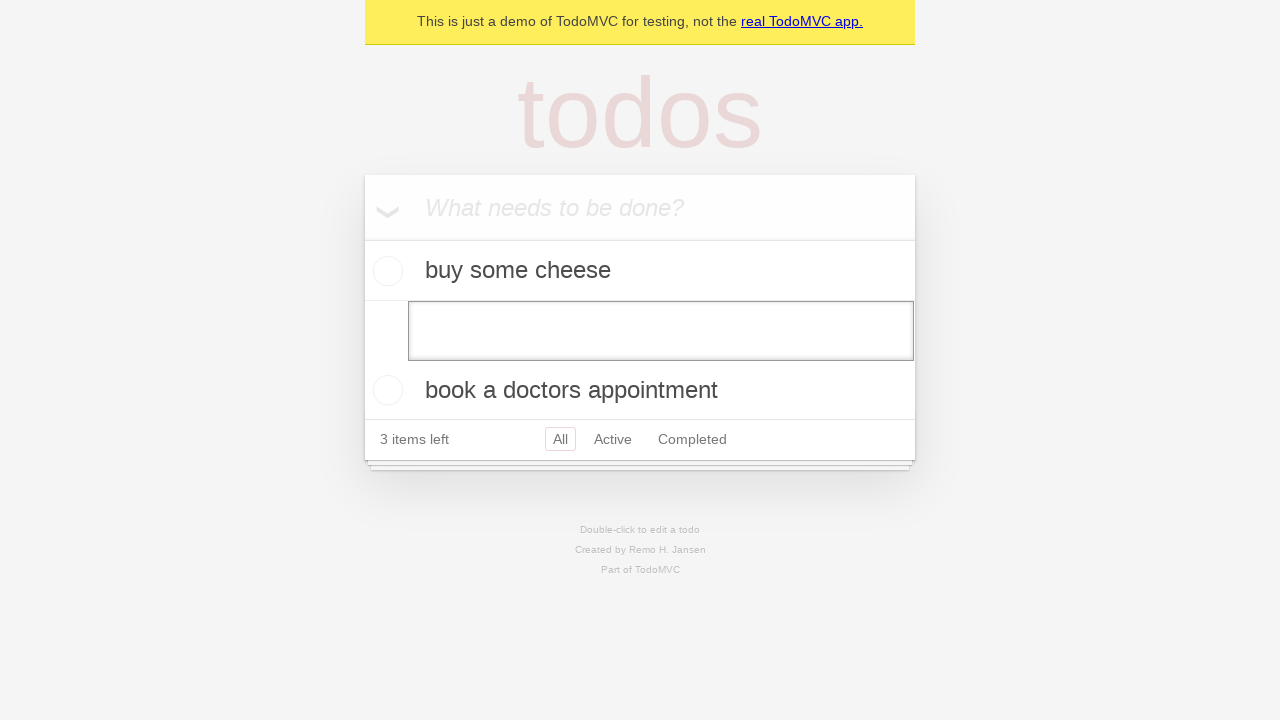

Pressed Enter to save empty text, expecting todo item to be removed on internal:testid=[data-testid="todo-item"s] >> nth=1 >> internal:role=textbox[nam
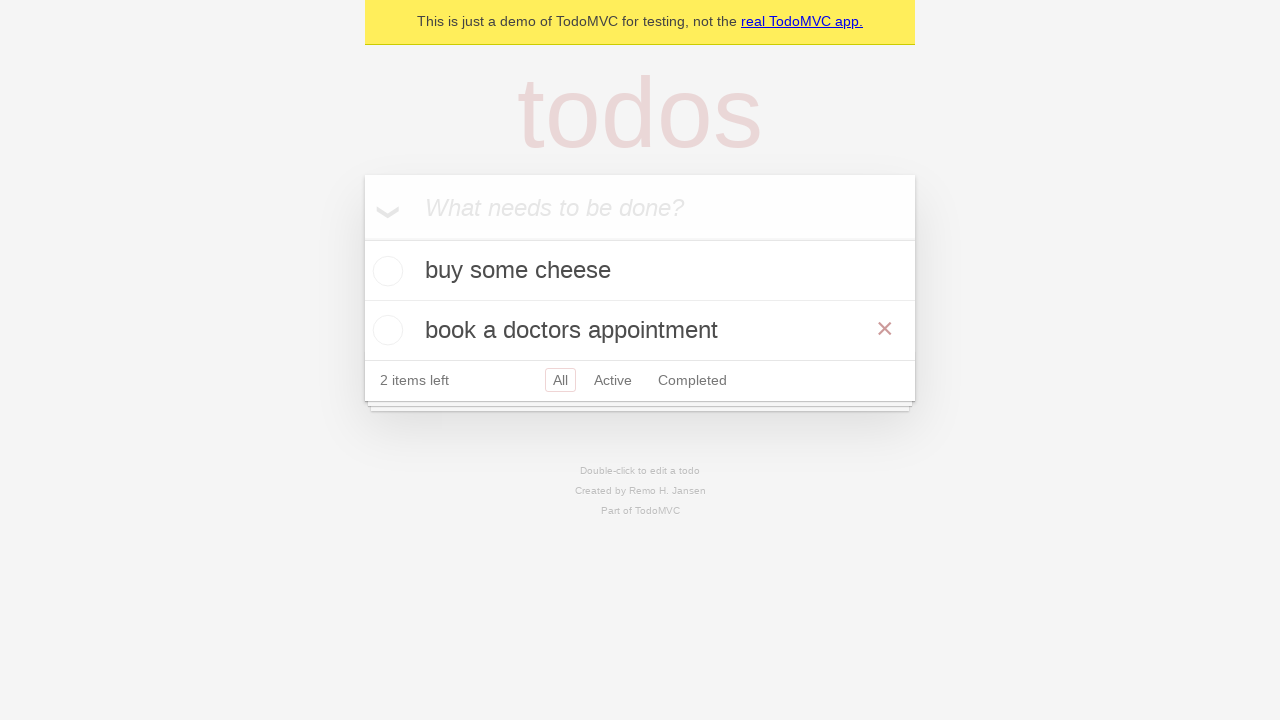

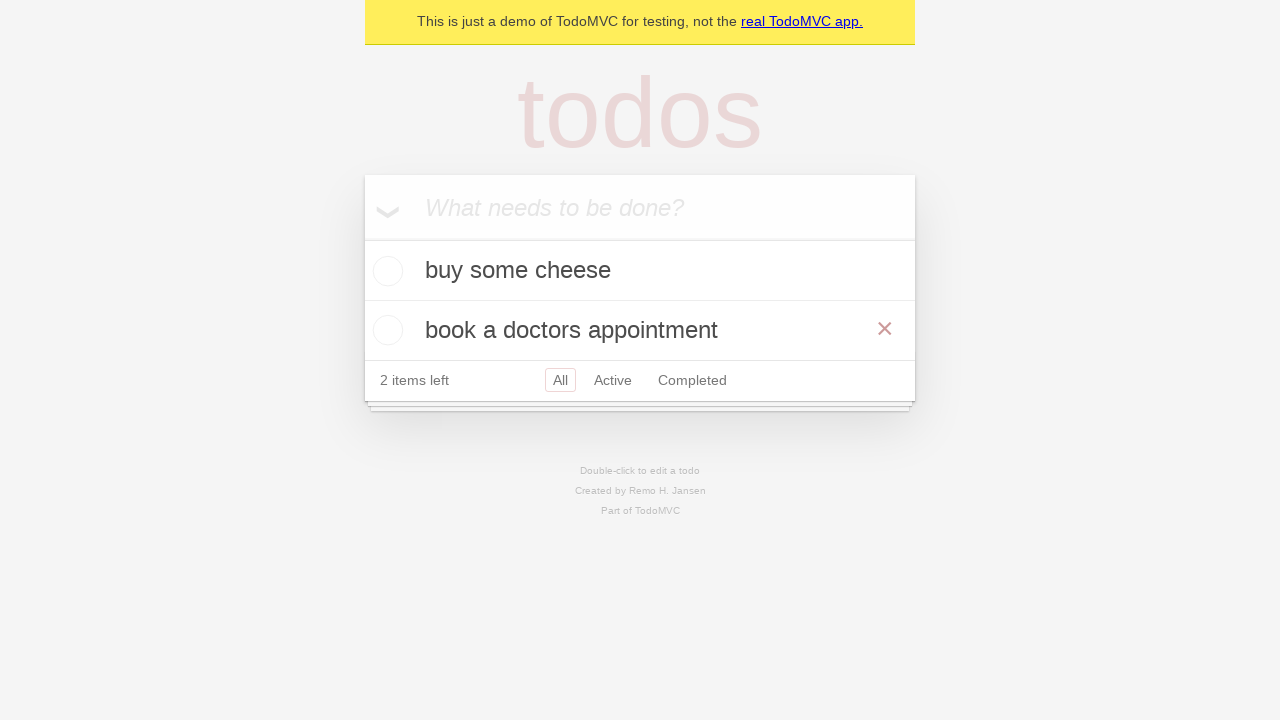